Tests the forgot password flow by clicking on forgot password link and submitting an email address

Starting URL: https://login.salesforce.com

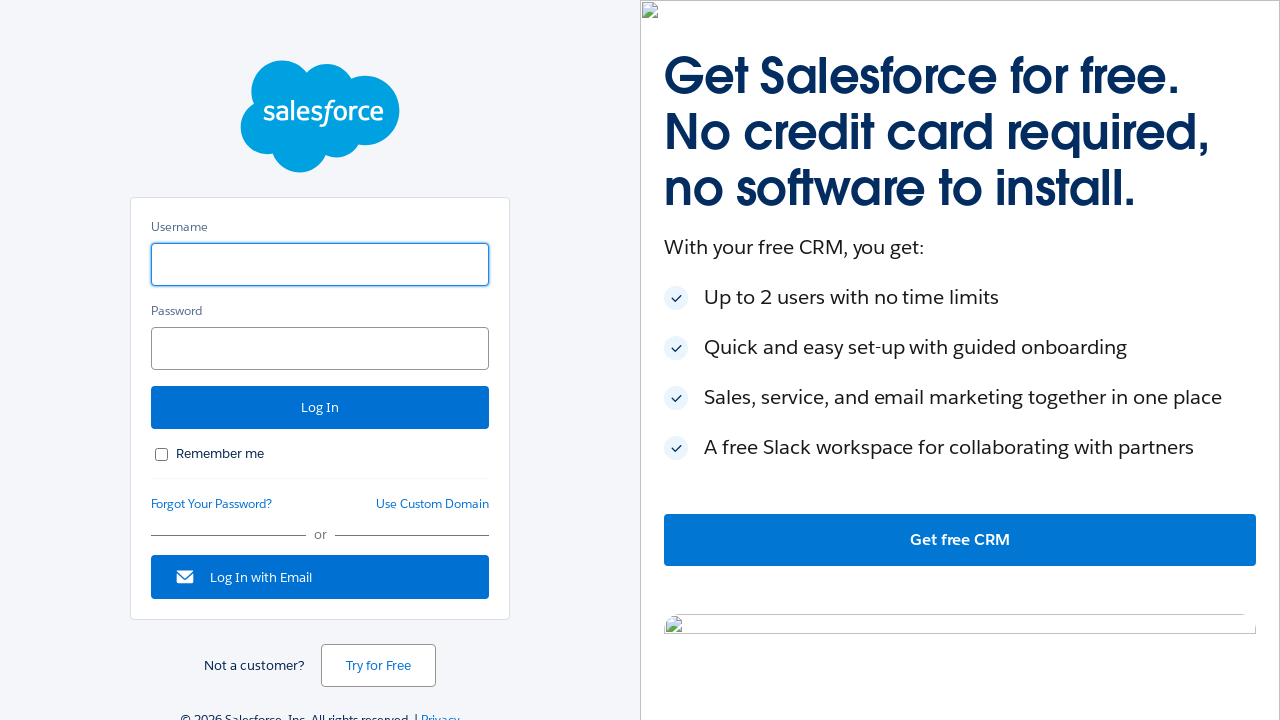

Clicked Forgot Your Password link at (212, 504) on a:has-text('Forgot Your Password?')
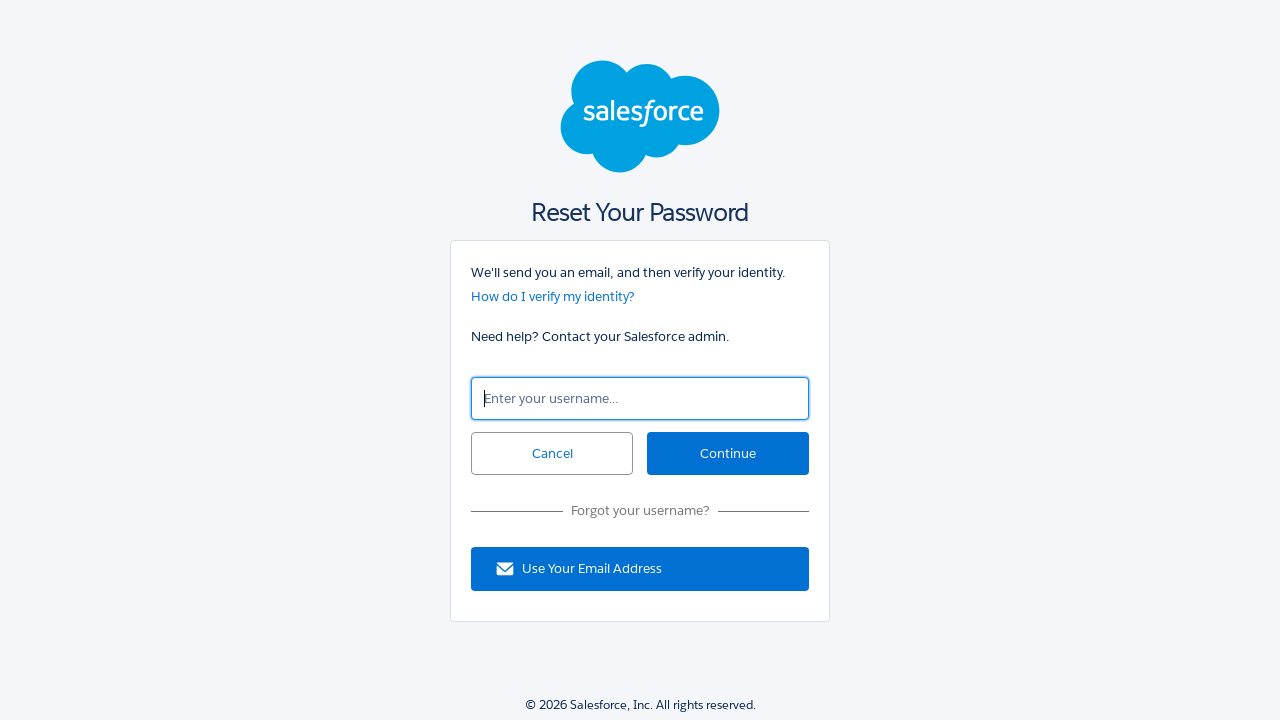

Entered email address 'testuser2024@example.com' in forgot password form on input#un
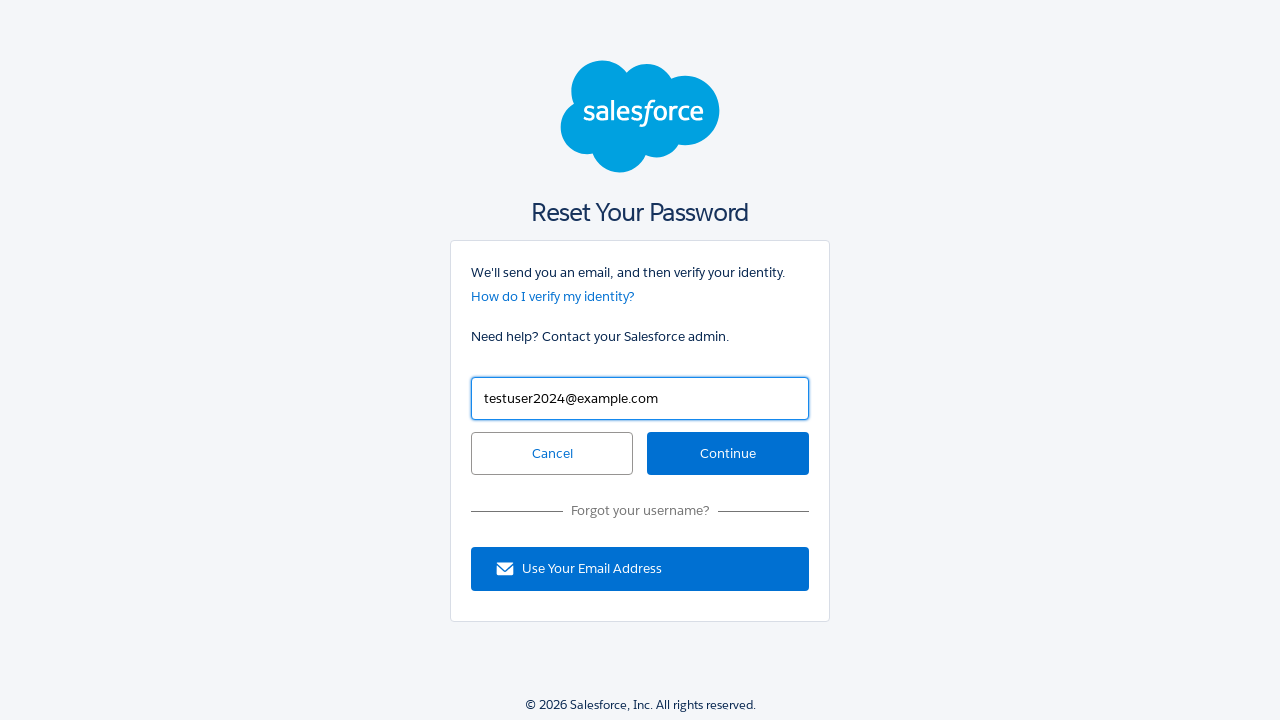

Clicked Continue button to submit forgot password request at (728, 454) on #continue
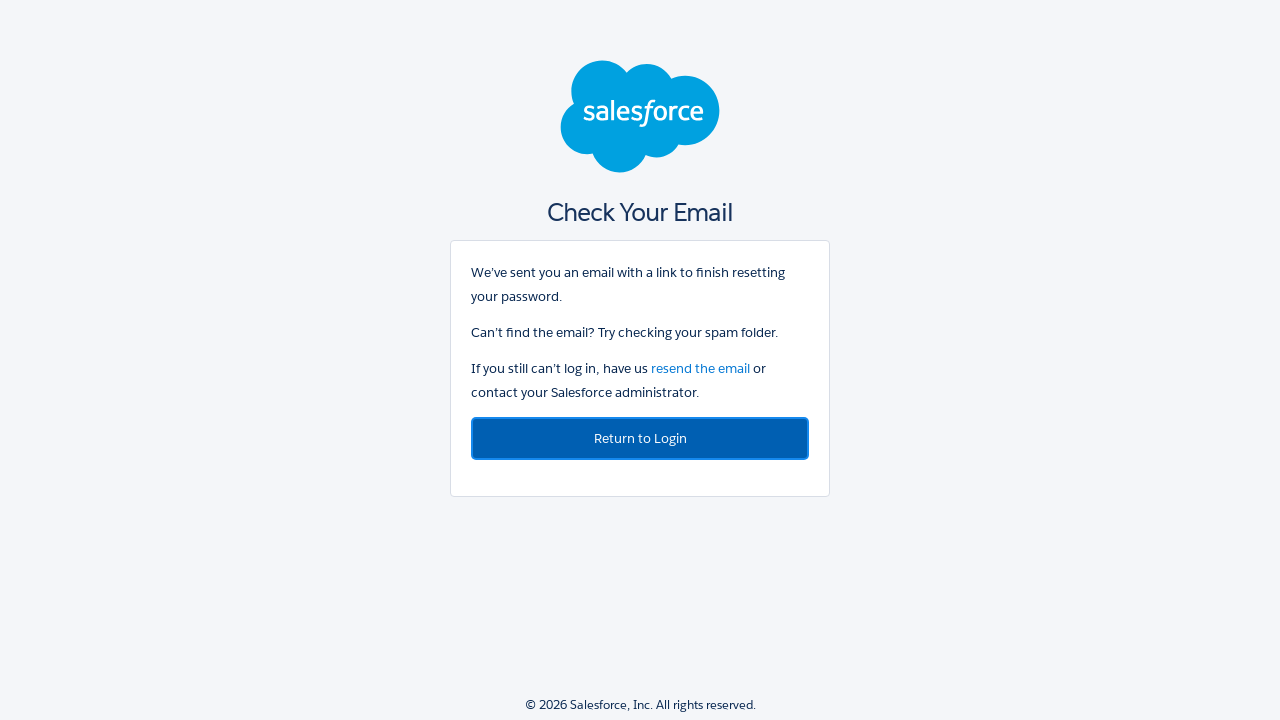

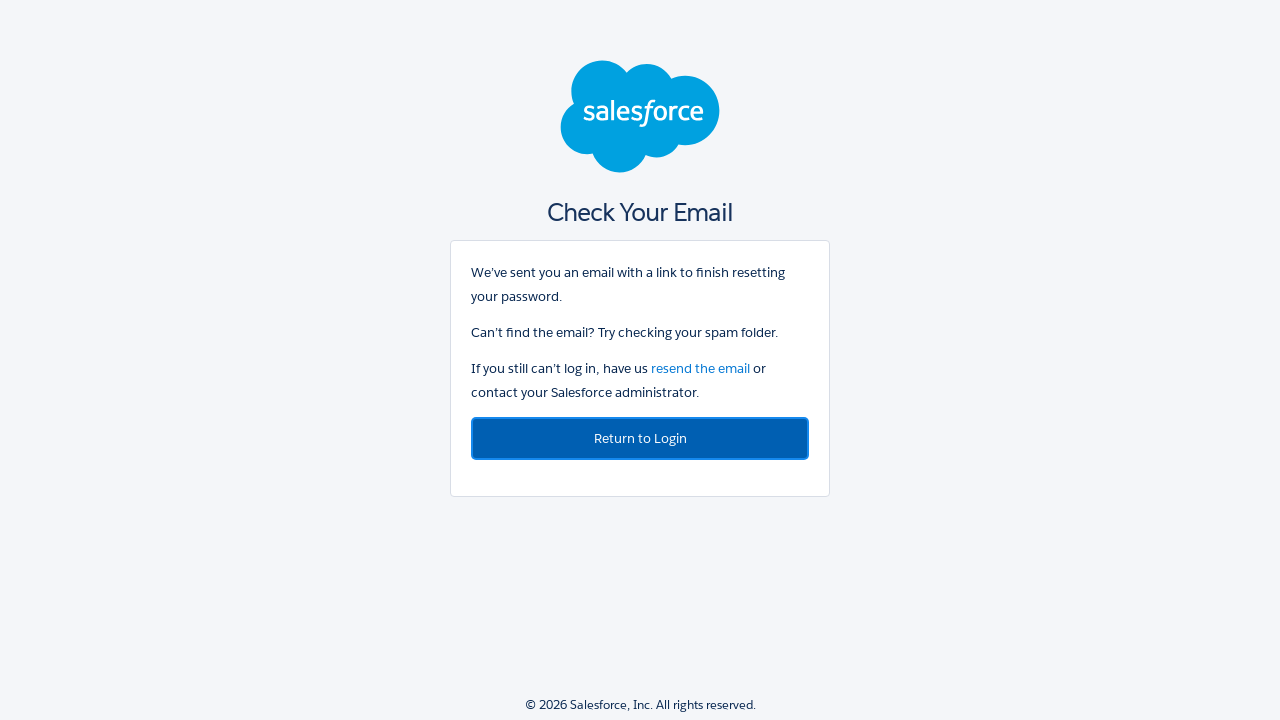